Navigates to an explicit wait demo page and verifies the page loads successfully by waiting for the page content to be available.

Starting URL: http://suninjuly.github.io/explicit_wait2.html

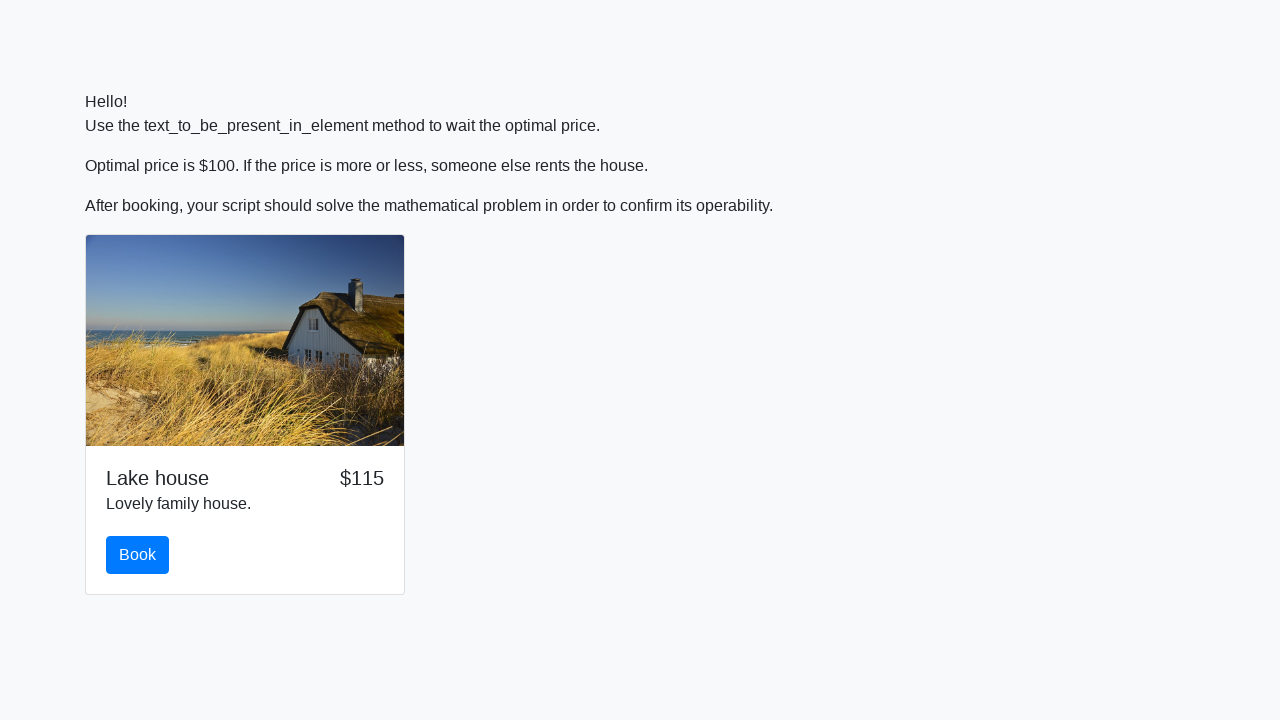

Waited for page DOM content to be loaded
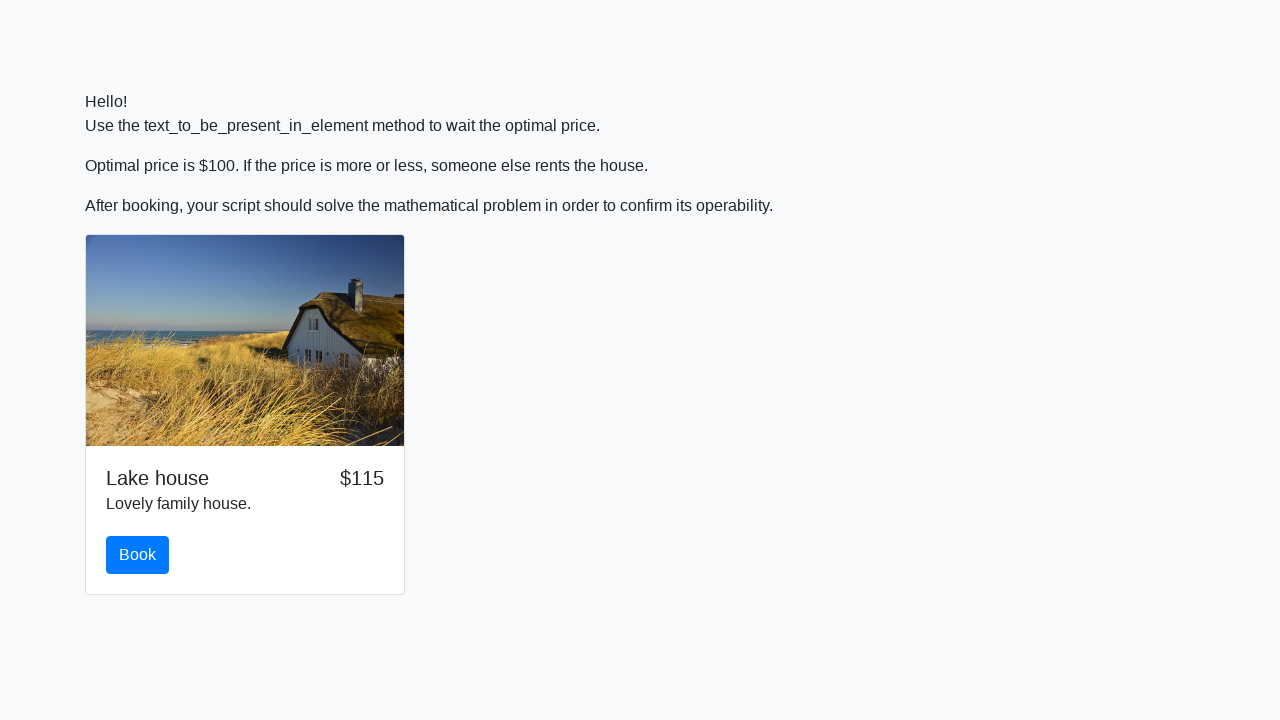

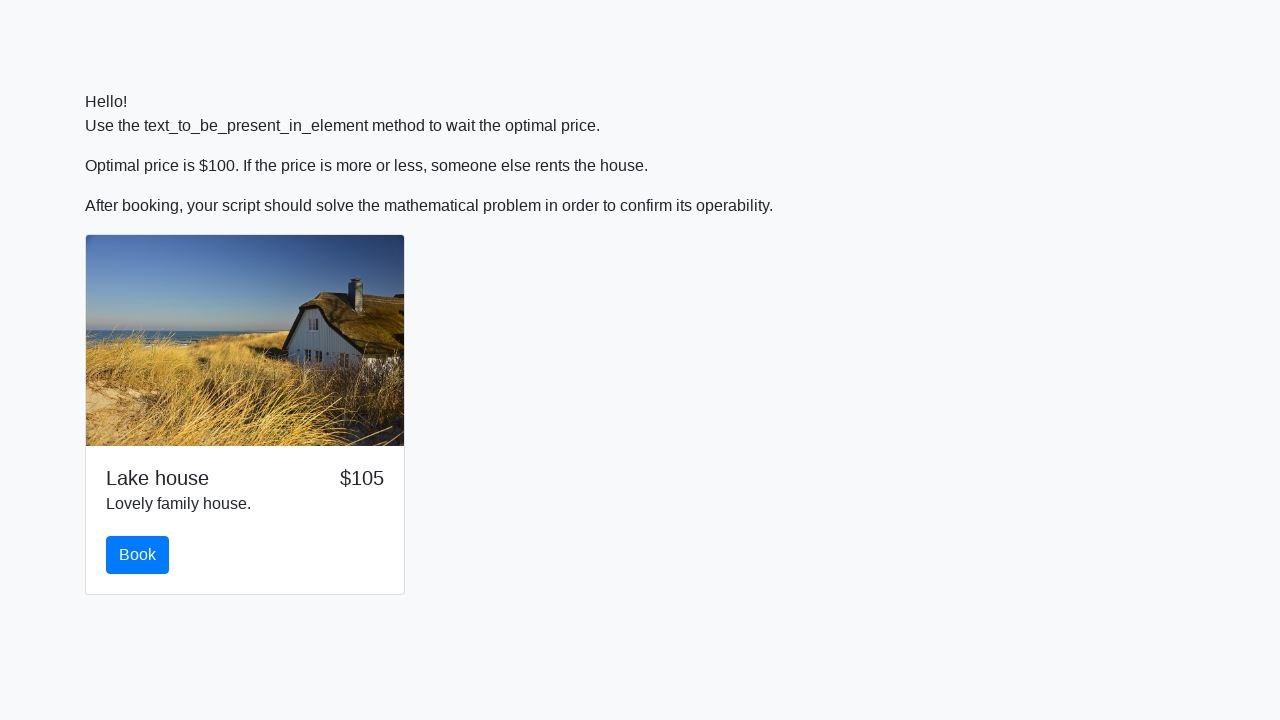